Tests different types of JavaScript alerts including simple alerts, confirmation dialogs, and prompt dialogs by triggering them and interacting with accept/dismiss/text input

Starting URL: https://the-internet.herokuapp.com/javascript_alerts

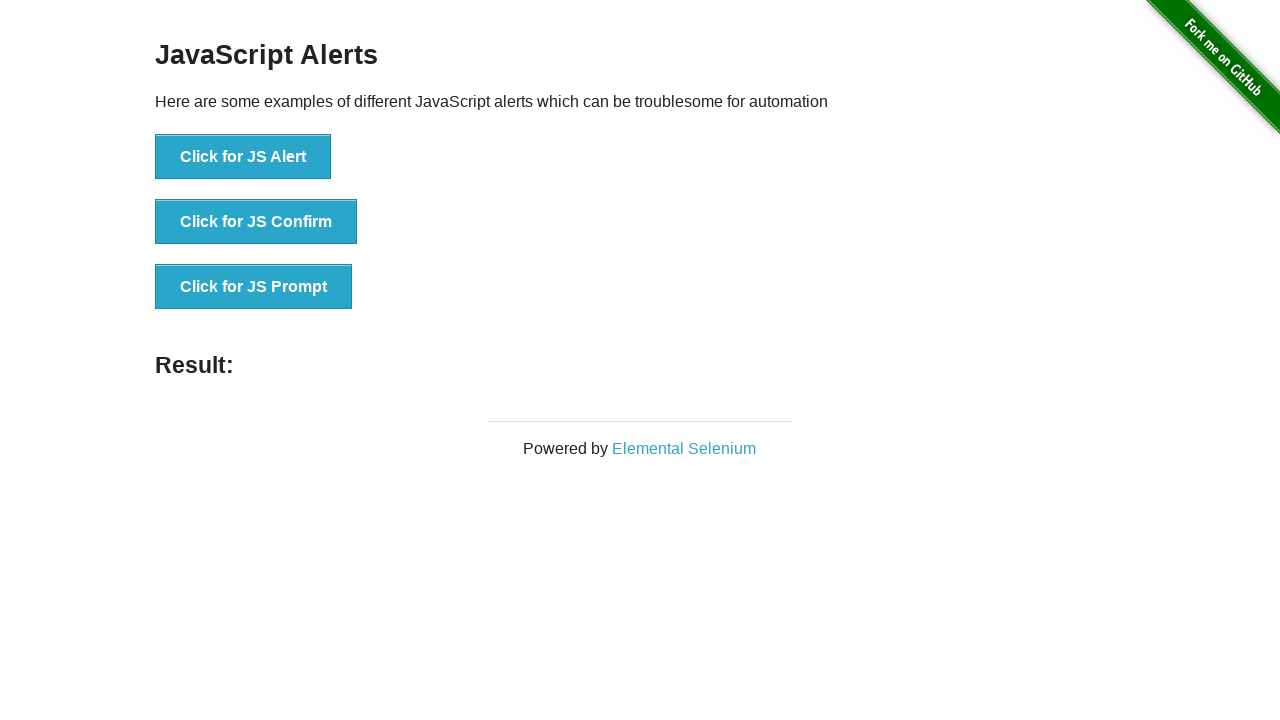

Clicked button to trigger simple JS alert at (243, 157) on xpath=//button[normalize-space()='Click for JS Alert']
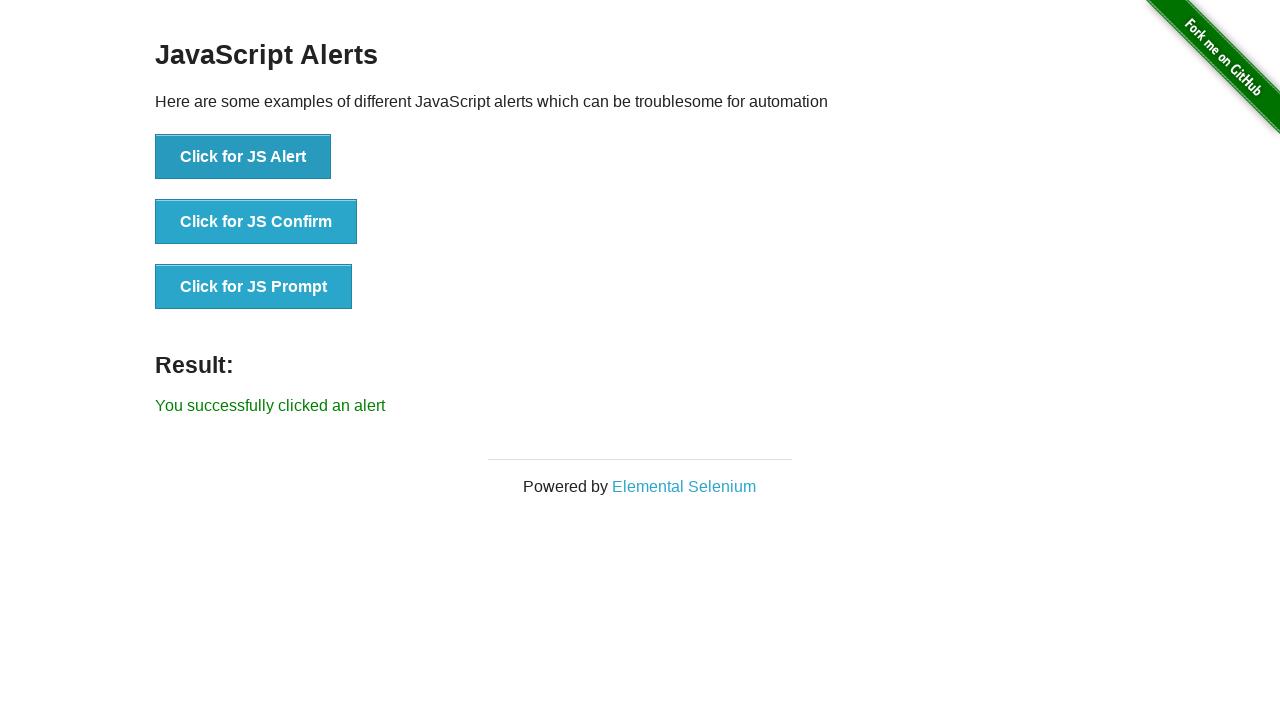

Accepted simple JS alert
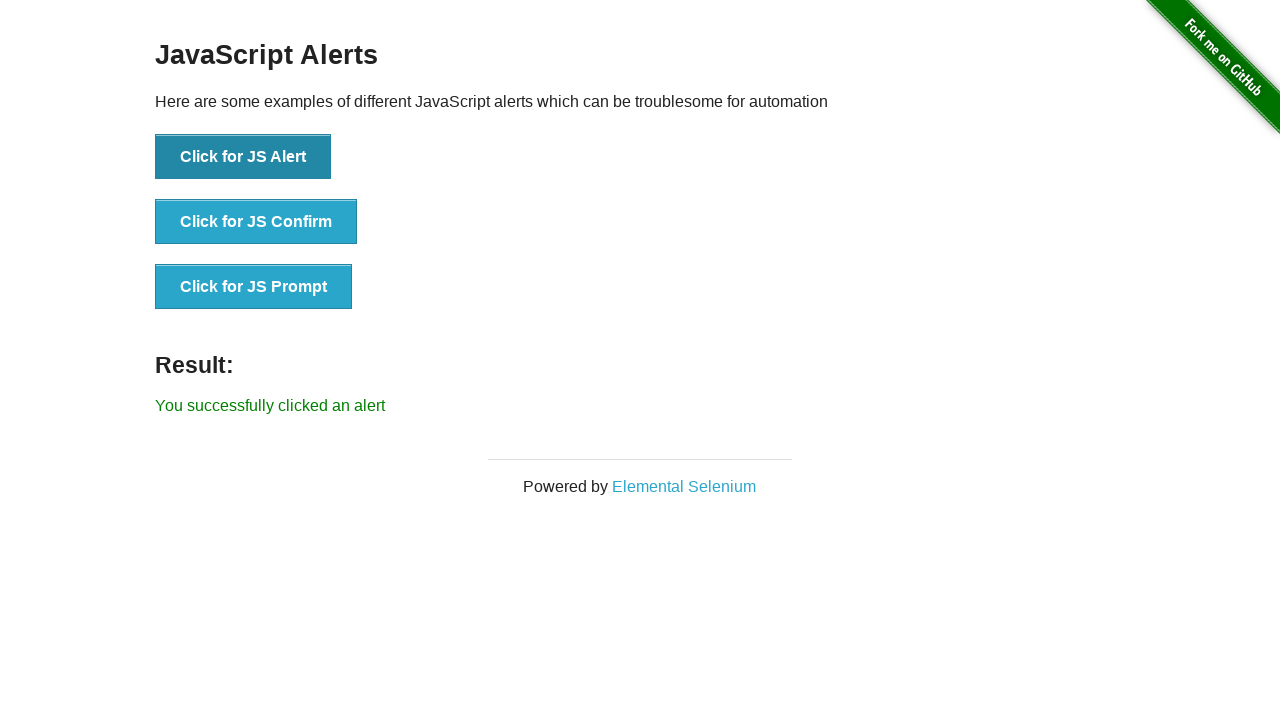

Clicked button to trigger confirmation dialog at (256, 222) on xpath=//button[normalize-space()='Click for JS Confirm']
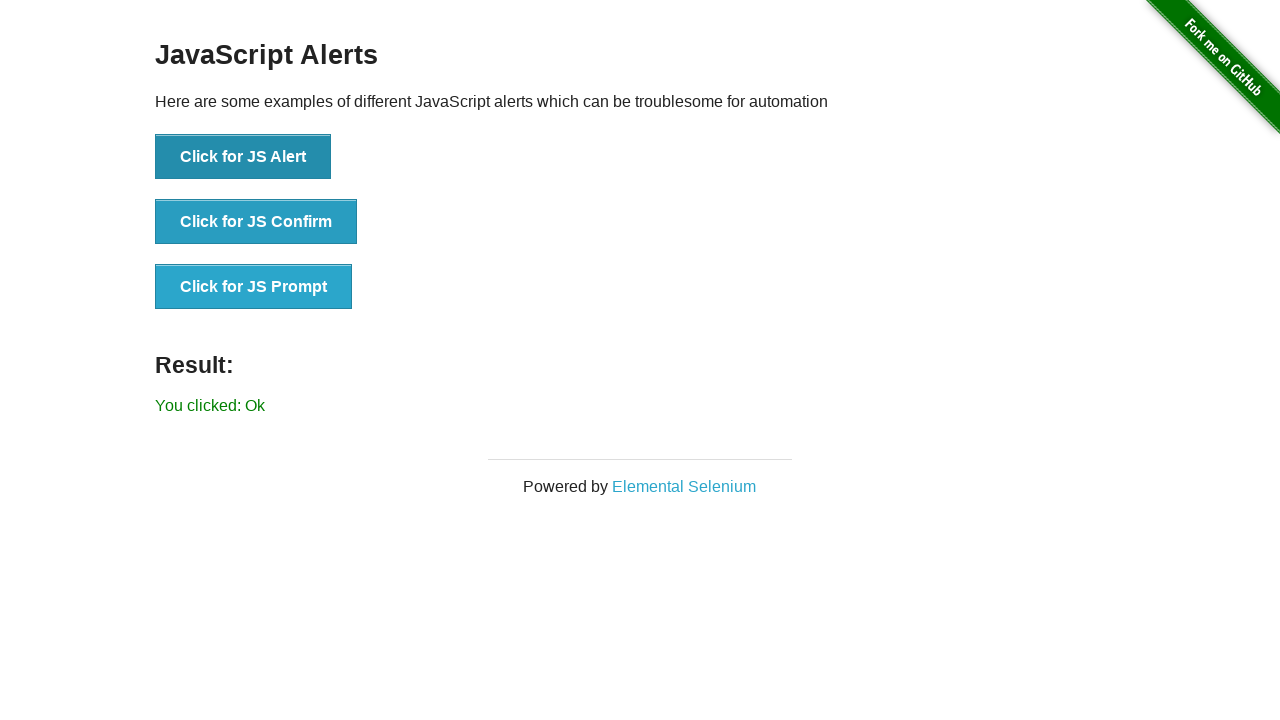

Accepted confirmation dialog
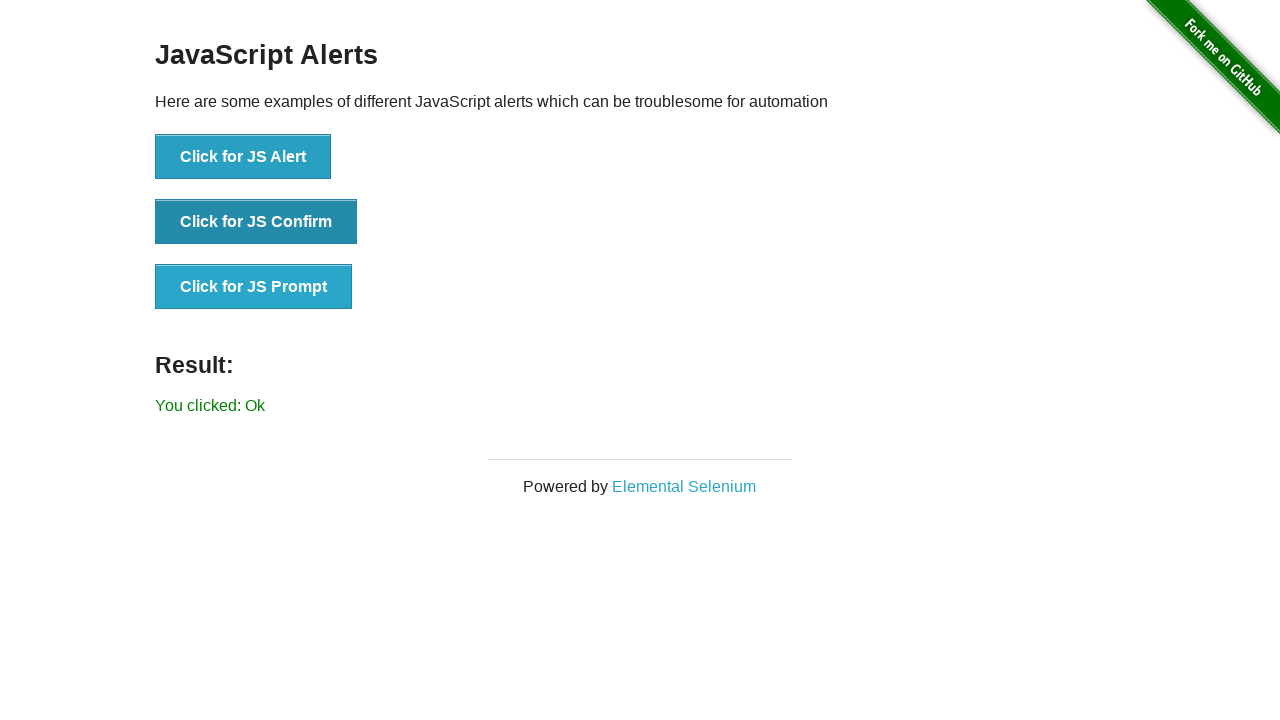

Clicked button to trigger confirmation dialog again at (256, 222) on xpath=//button[normalize-space()='Click for JS Confirm']
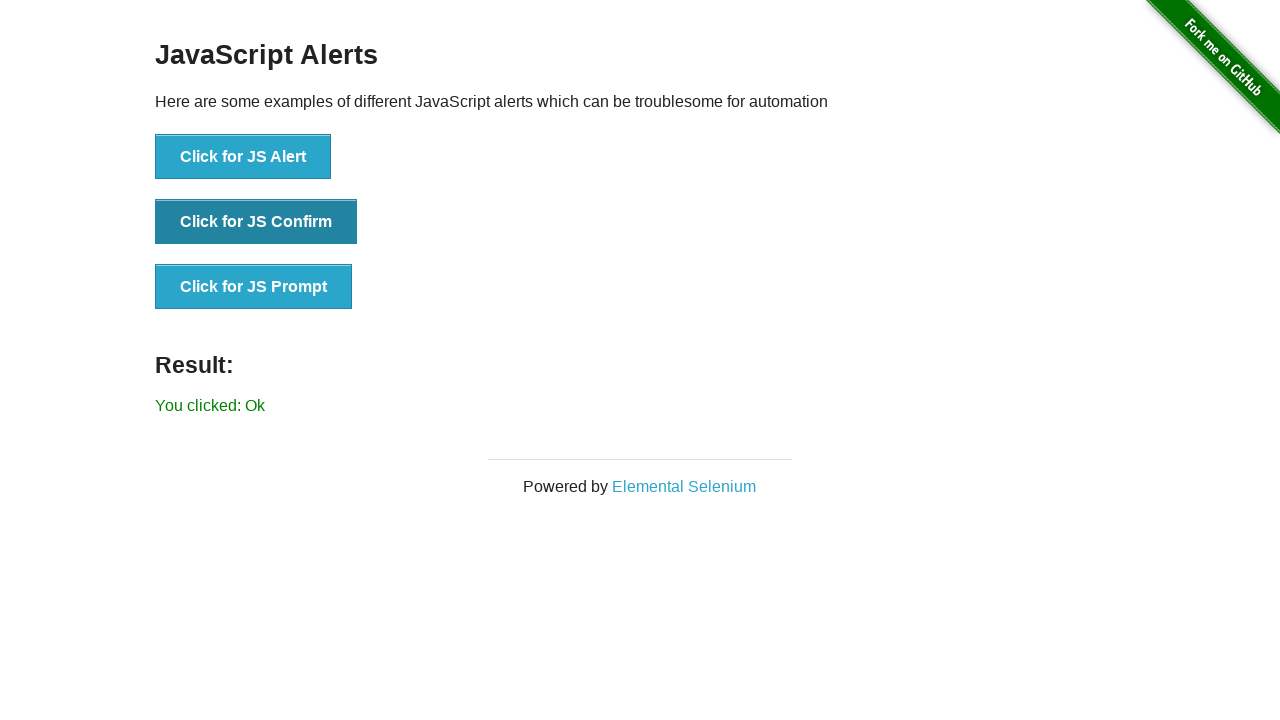

Dismissed confirmation dialog
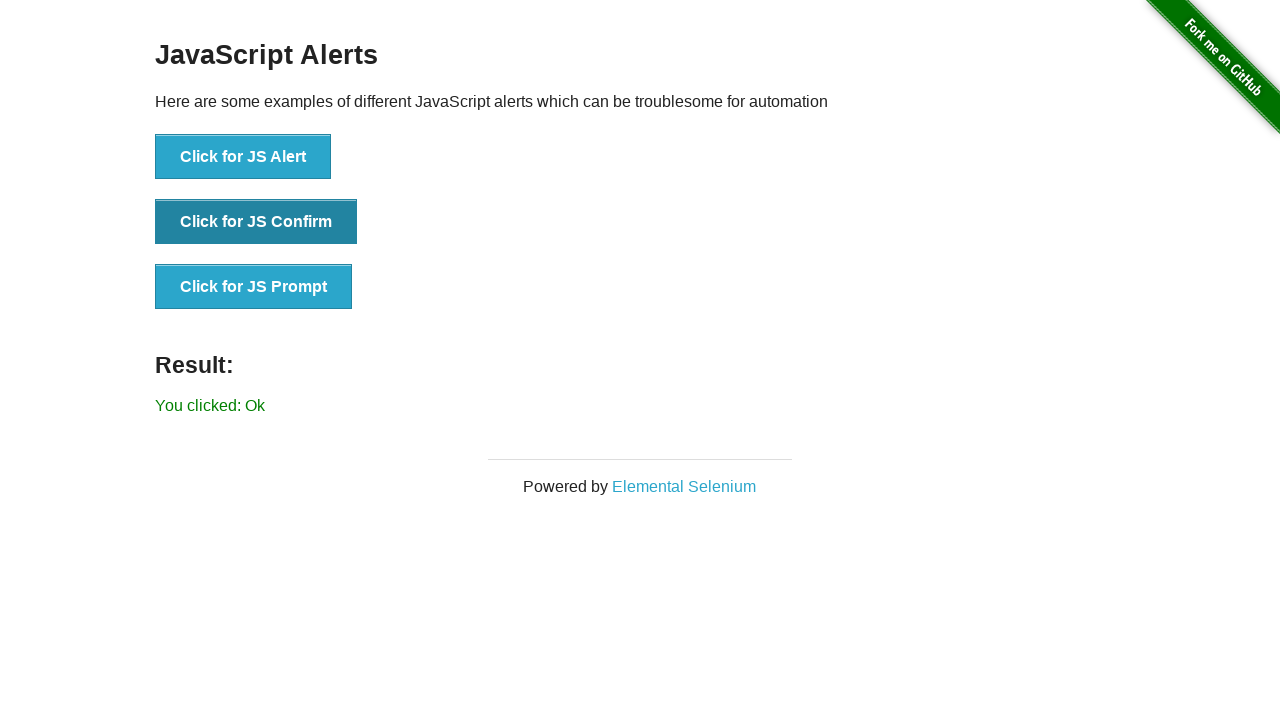

Clicked button to trigger prompt dialog at (254, 287) on xpath=//button[normalize-space()='Click for JS Prompt']
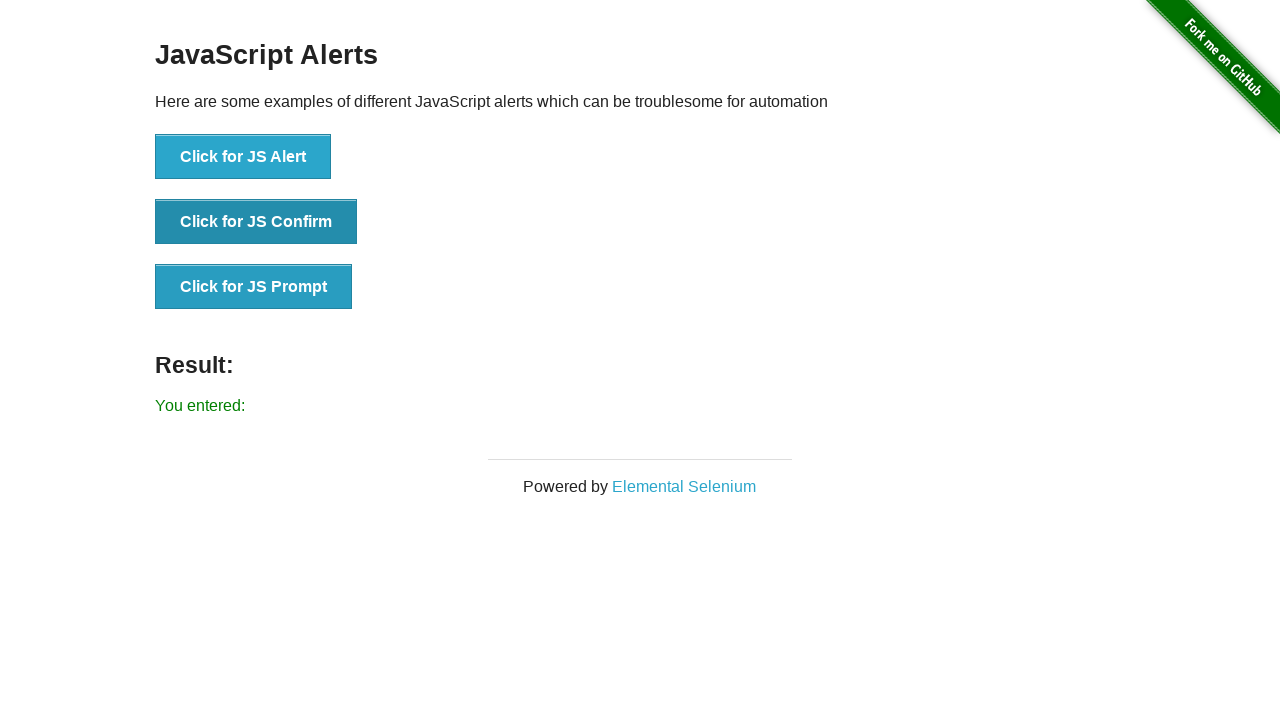

Accepted prompt dialog and entered text 'Guna Testing'
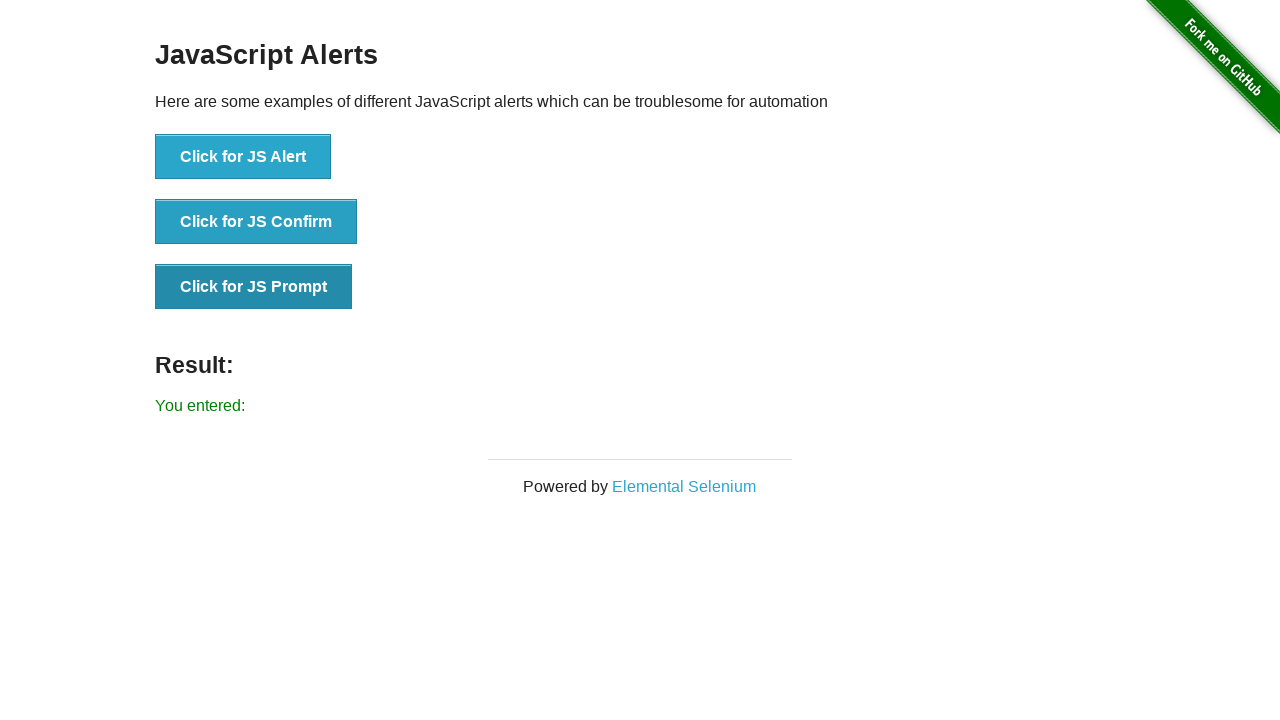

Clicked button to trigger prompt dialog again at (254, 287) on xpath=//button[normalize-space()='Click for JS Prompt']
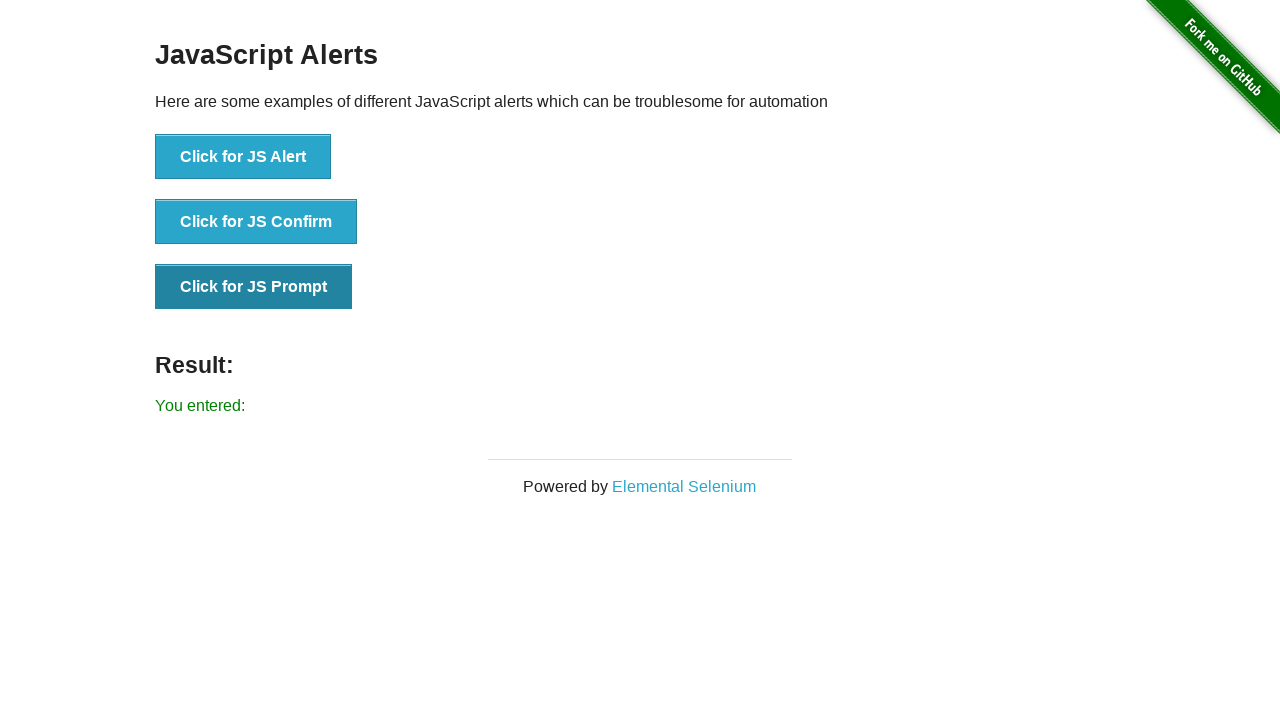

Dismissed prompt dialog without entering text
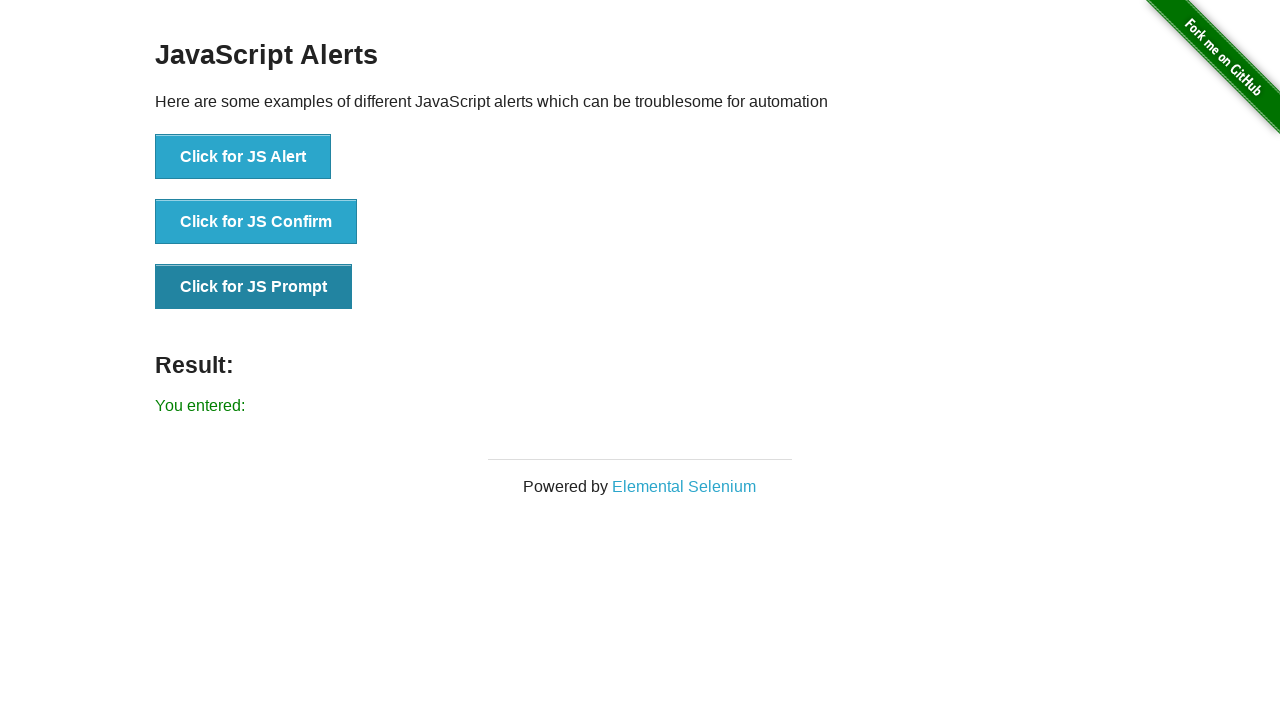

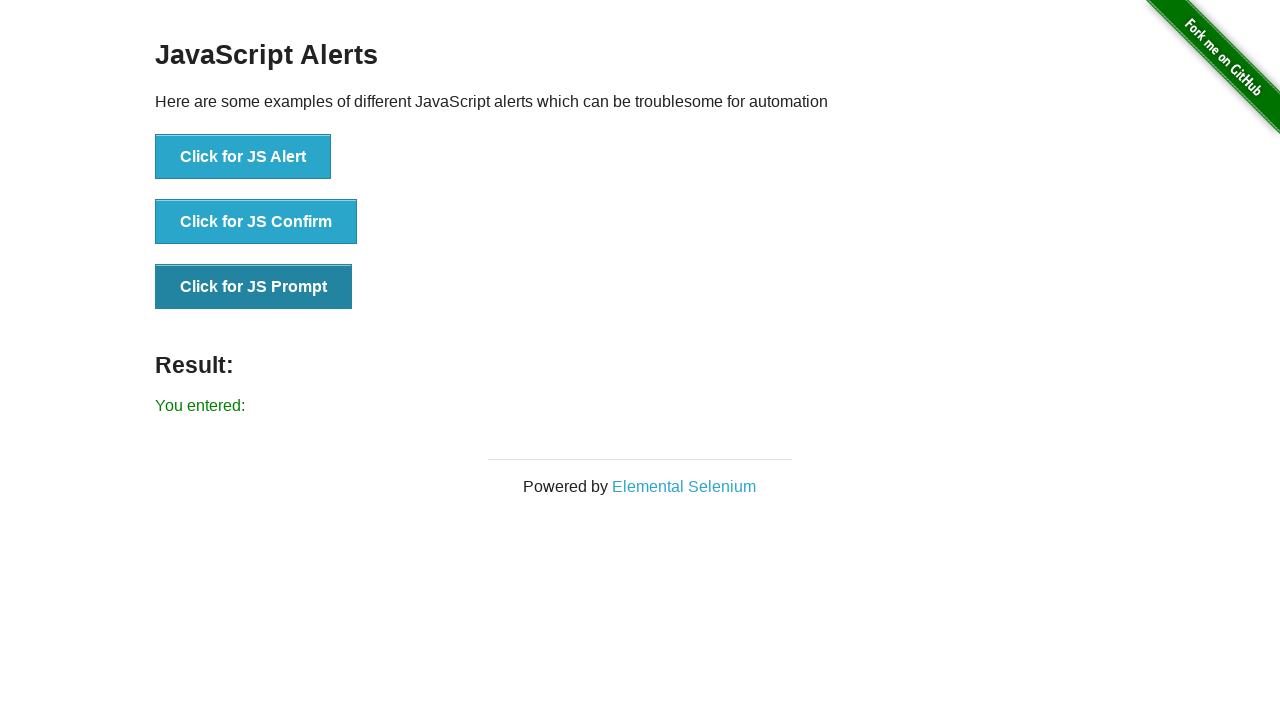